Tests redirection functionality by clicking redirect links and navigating through status codes pages

Starting URL: https://the-internet.herokuapp.com/redirector

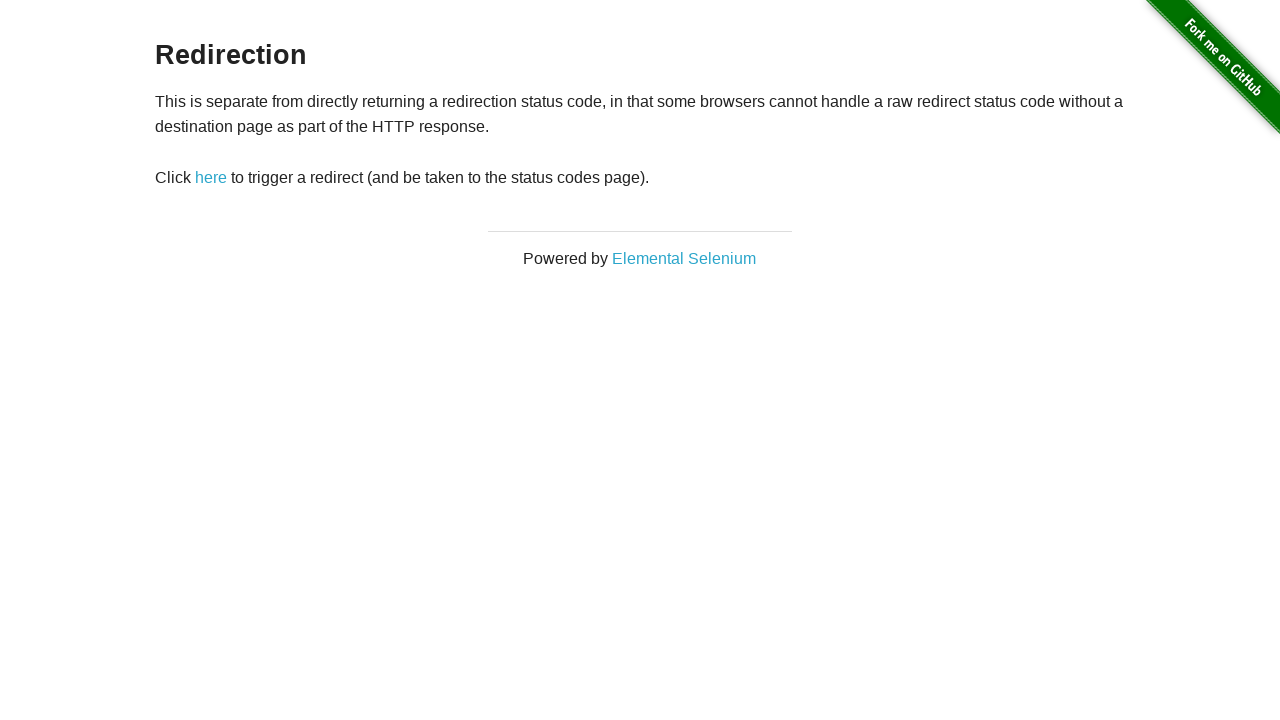

Verified presence of 'Redirection' heading on the page
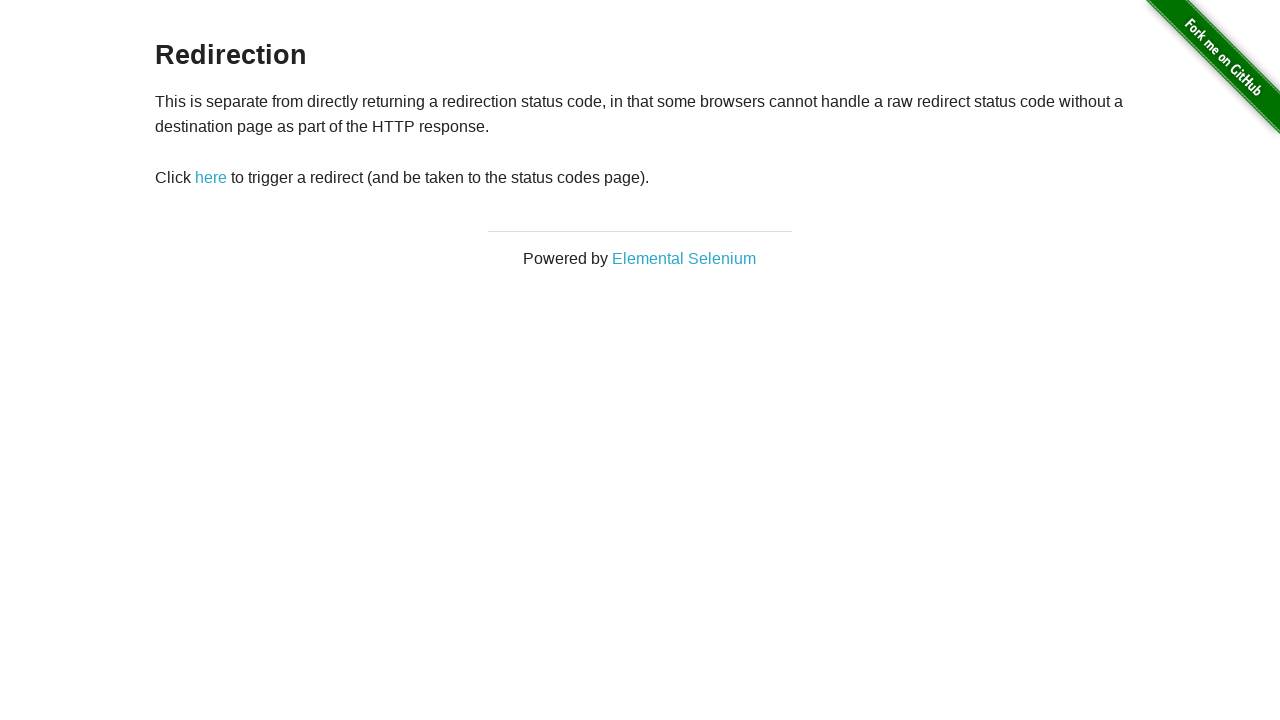

Clicked the redirect button at (211, 178) on #redirect
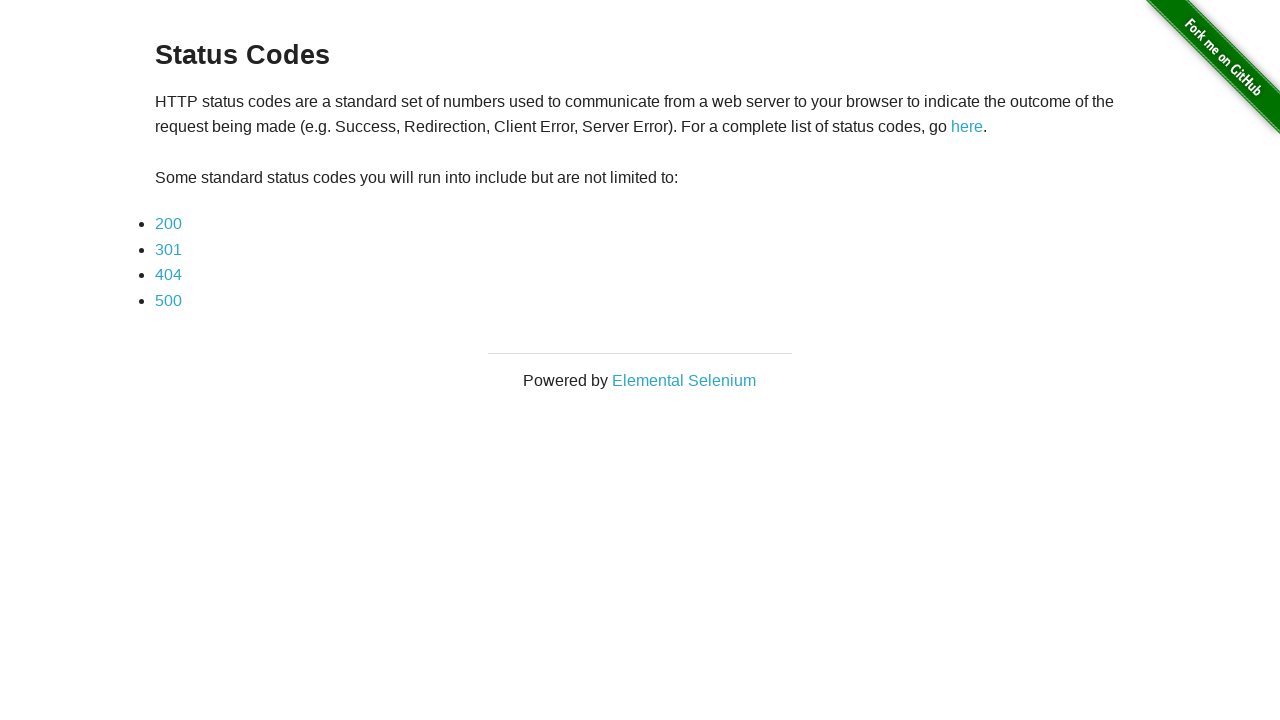

Status Codes page loaded successfully
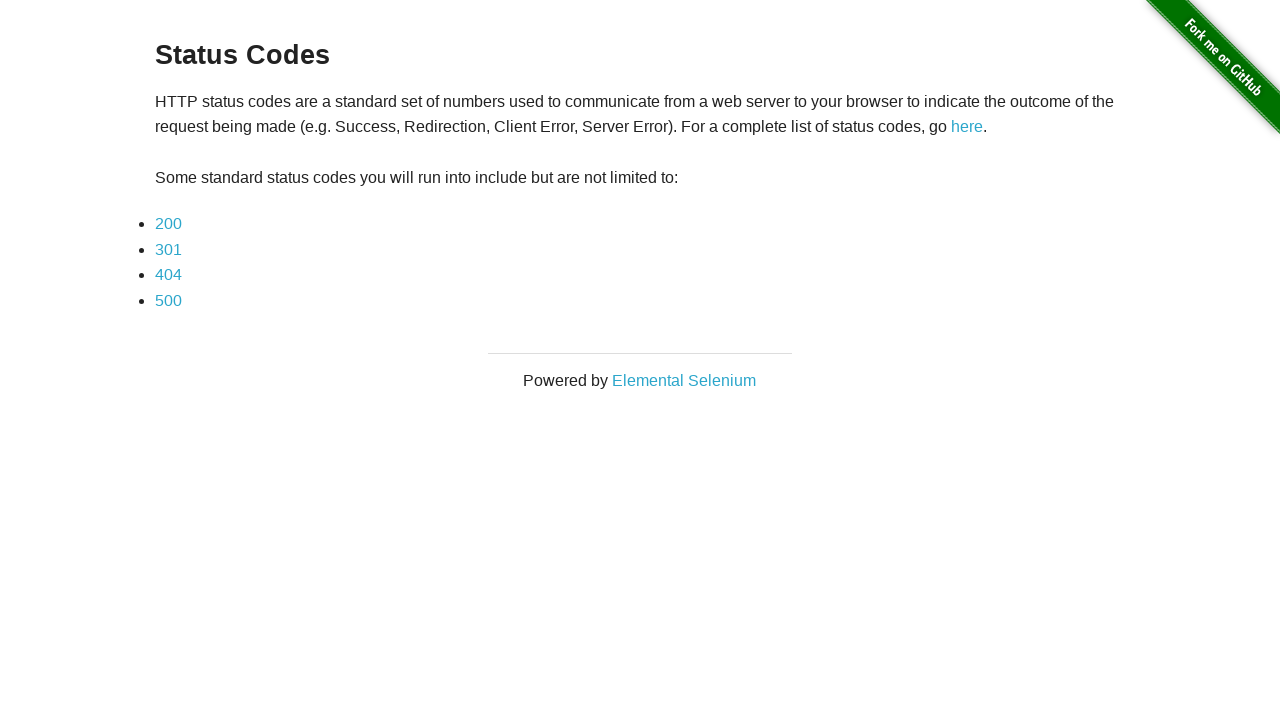

Clicked on the 200 status code link at (168, 224) on a:has-text('200')
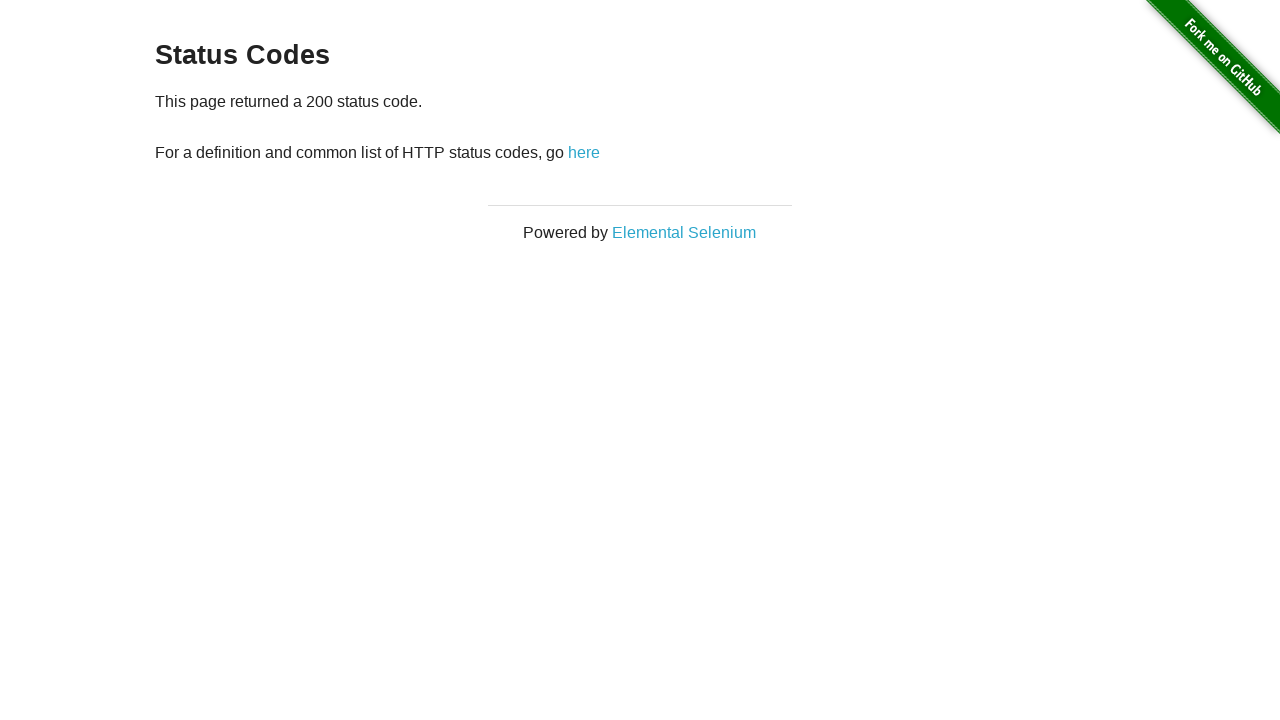

Navigated back to the previous page
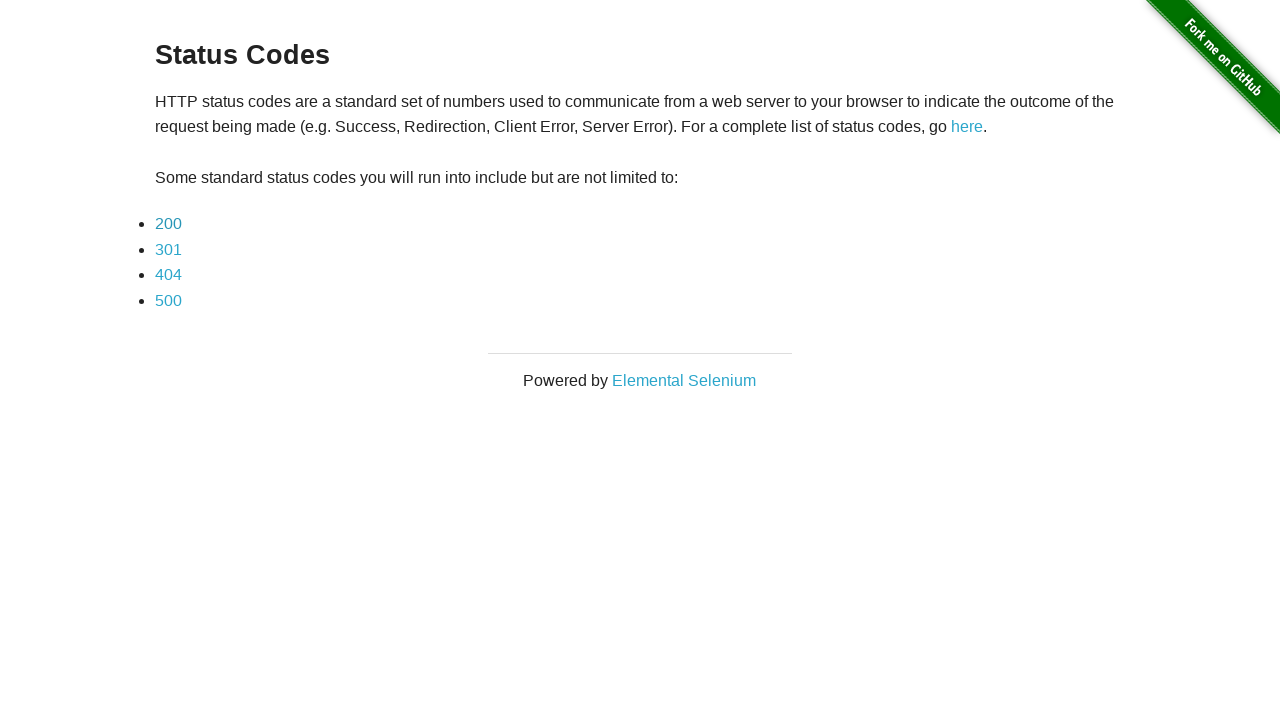

Clicked on the 'here' link at (967, 127) on a:has-text('here')
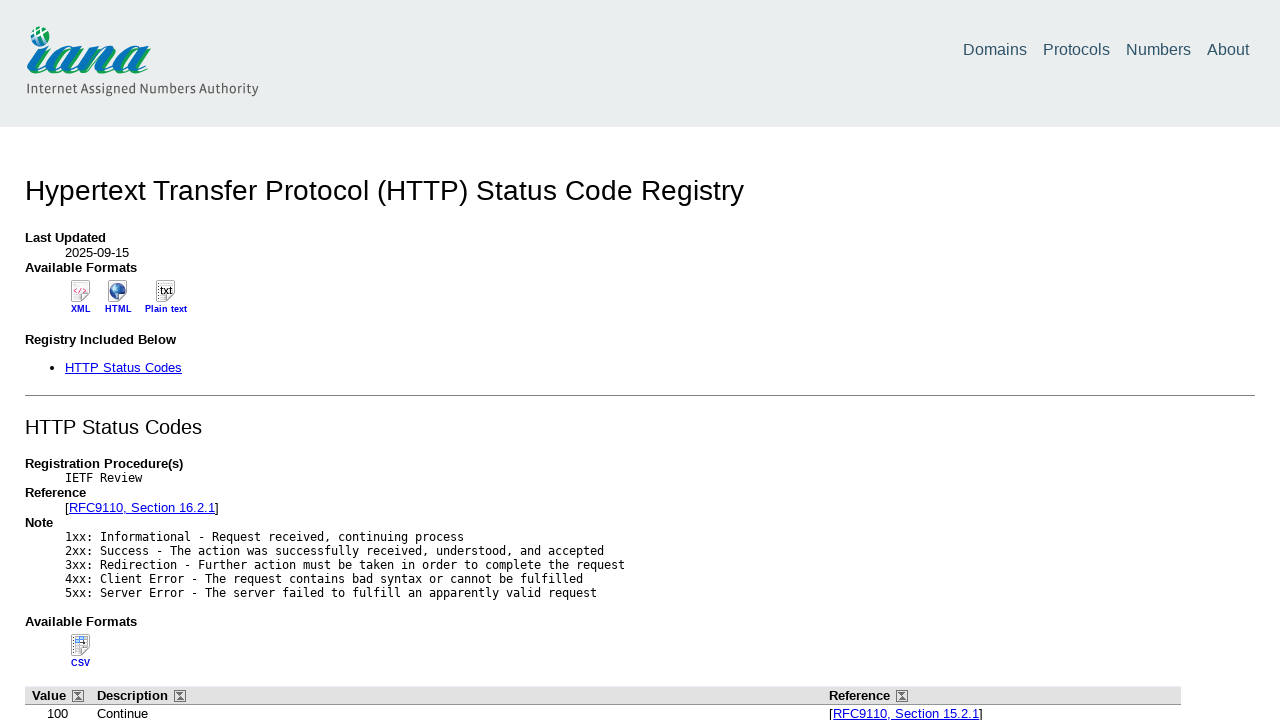

Verified presence of 'Hypertext Transfer Protocol' heading on the page
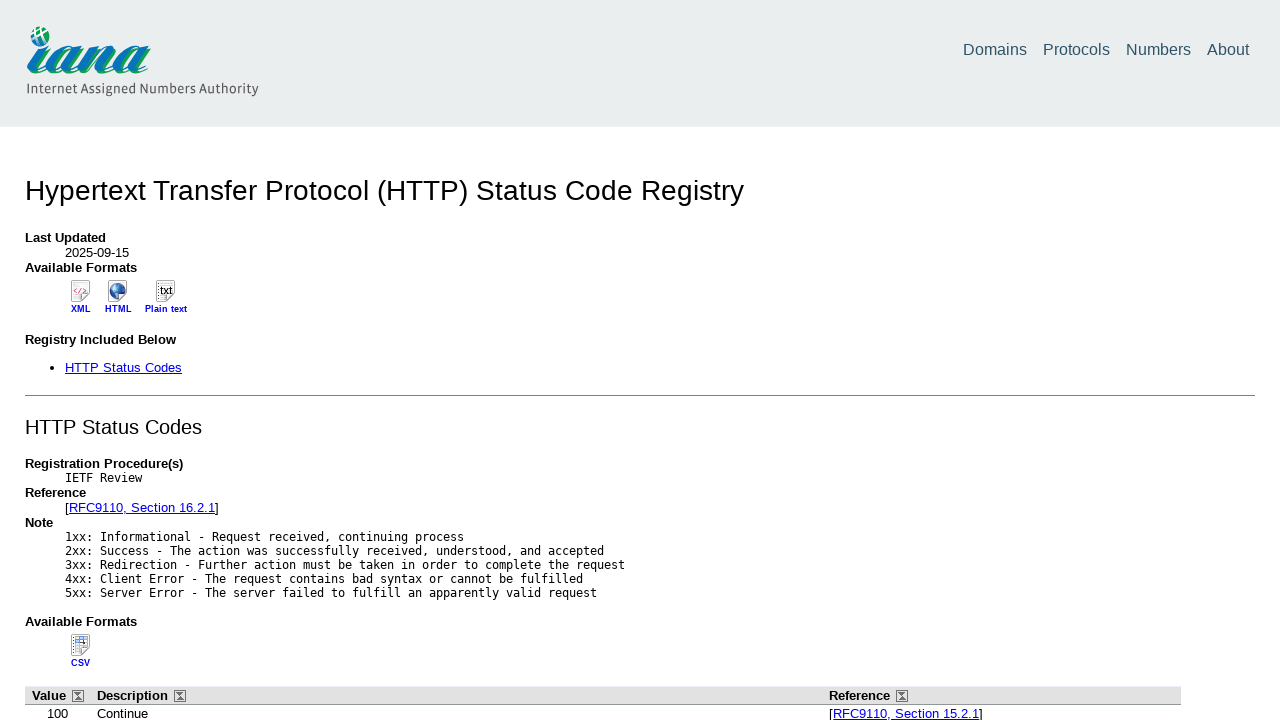

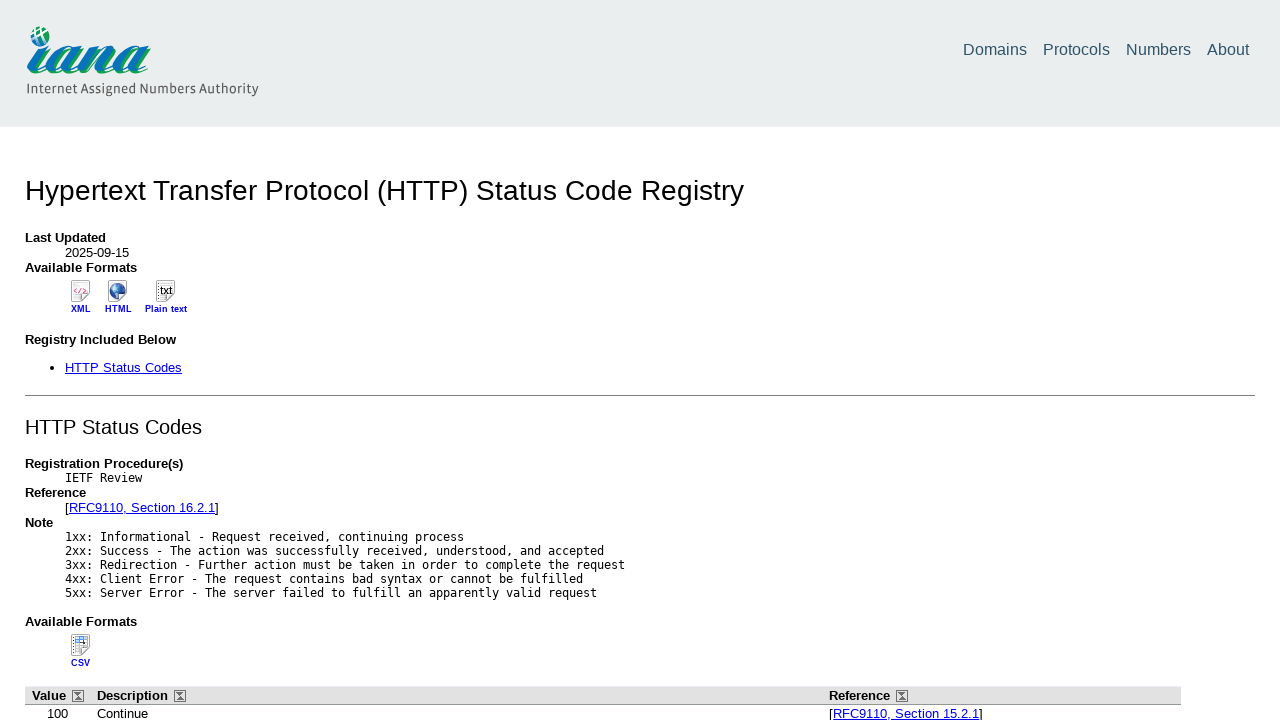